Tests dynamic control visibility by checking if a checkbox is displayed, toggling its visibility, and verifying the change

Starting URL: https://v1.training-support.net/selenium/dynamic-controls

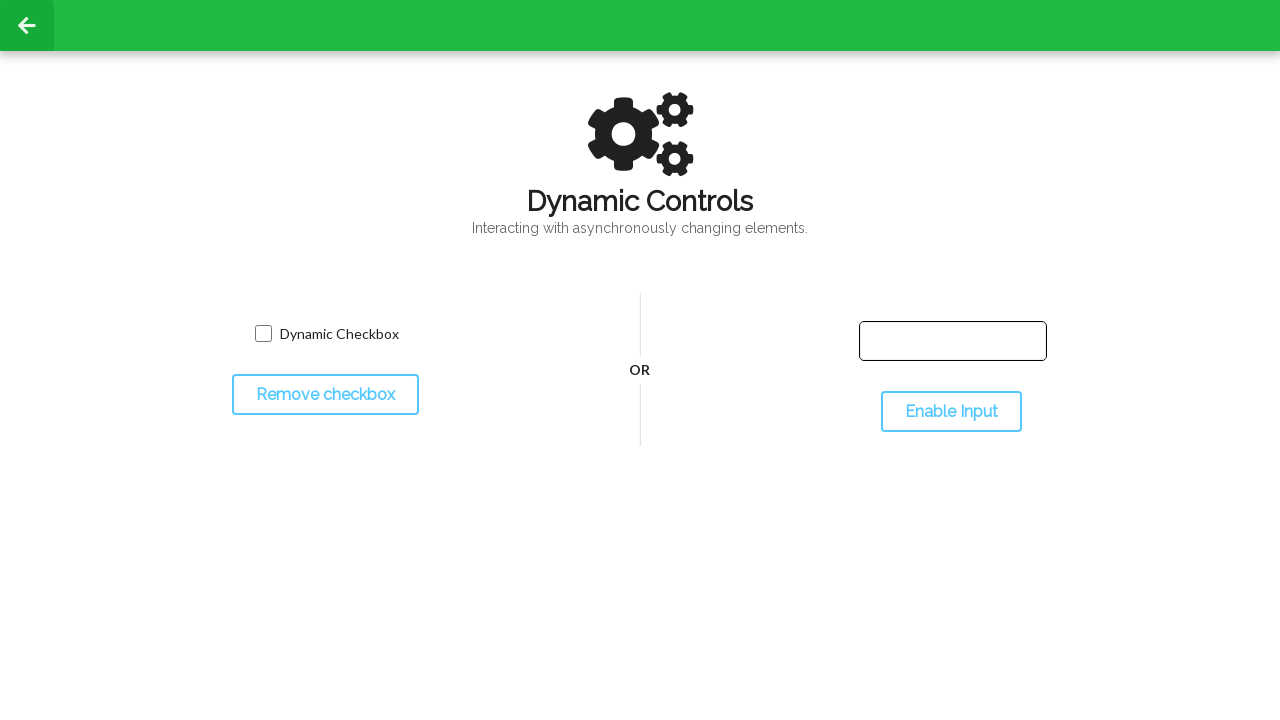

Located checkbox element with class 'willDisappear'
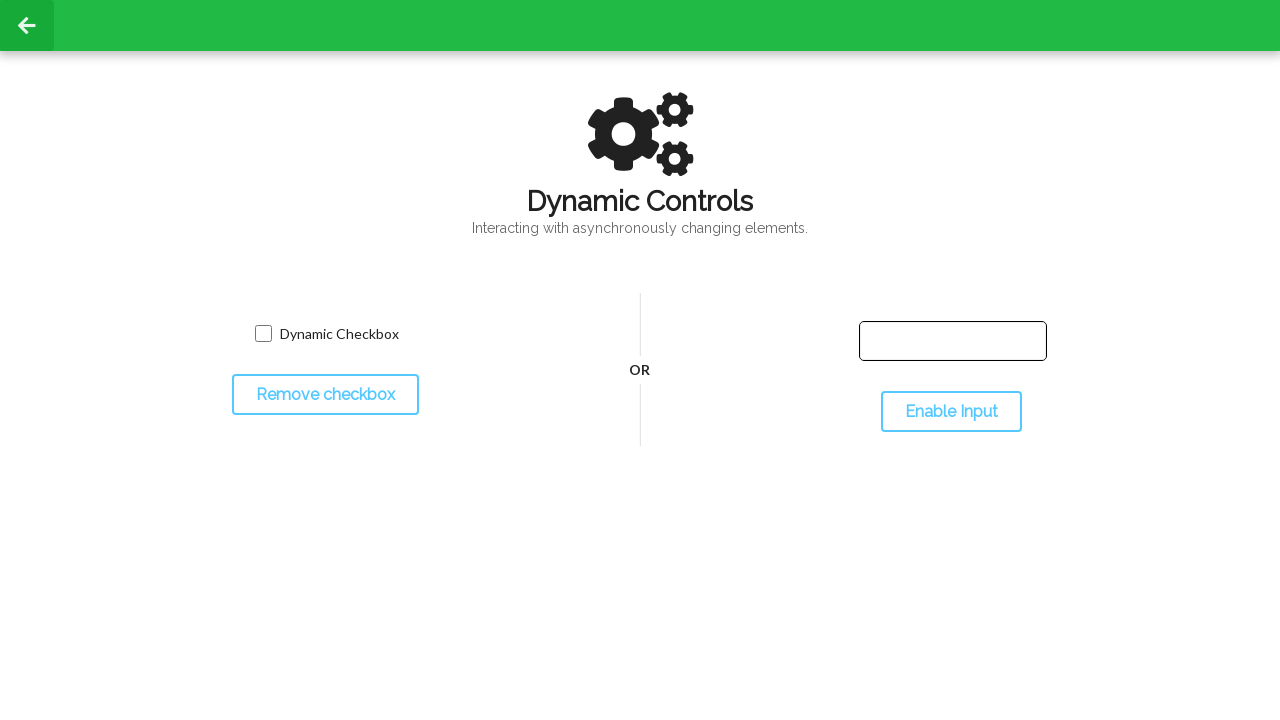

Verified checkbox is initially visible
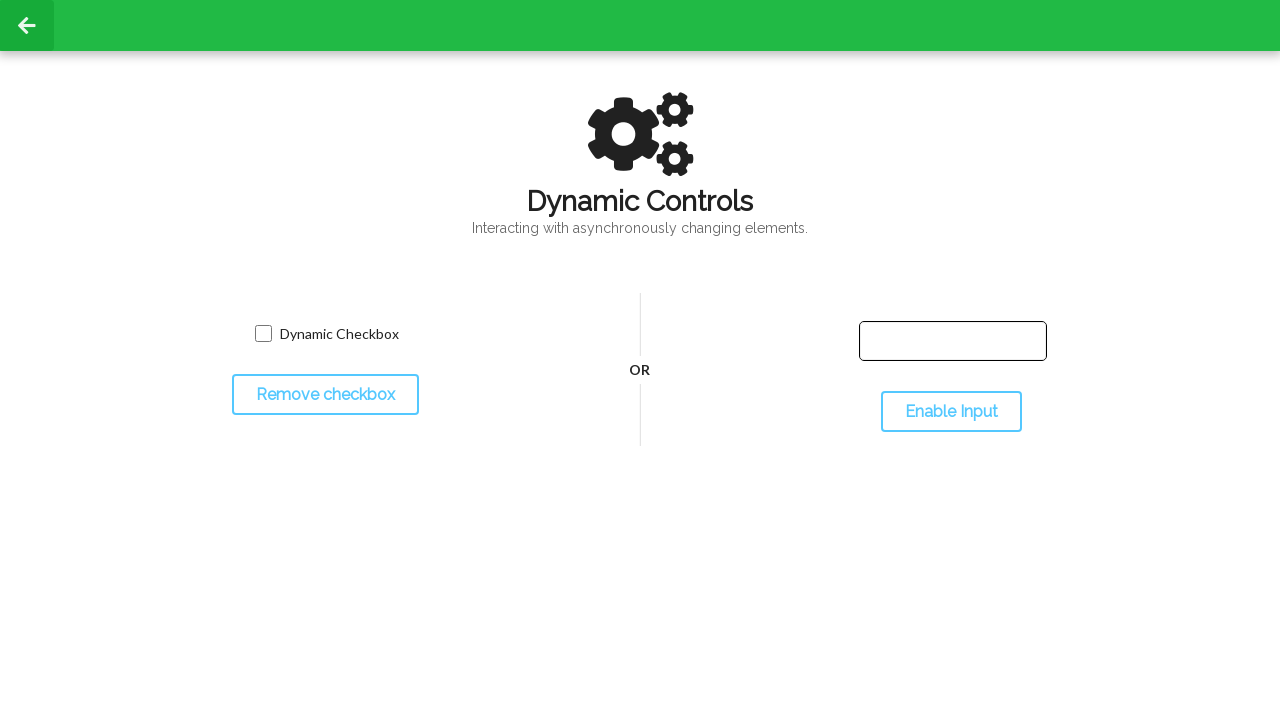

Clicked toggle button to change checkbox visibility at (325, 395) on #toggleCheckbox
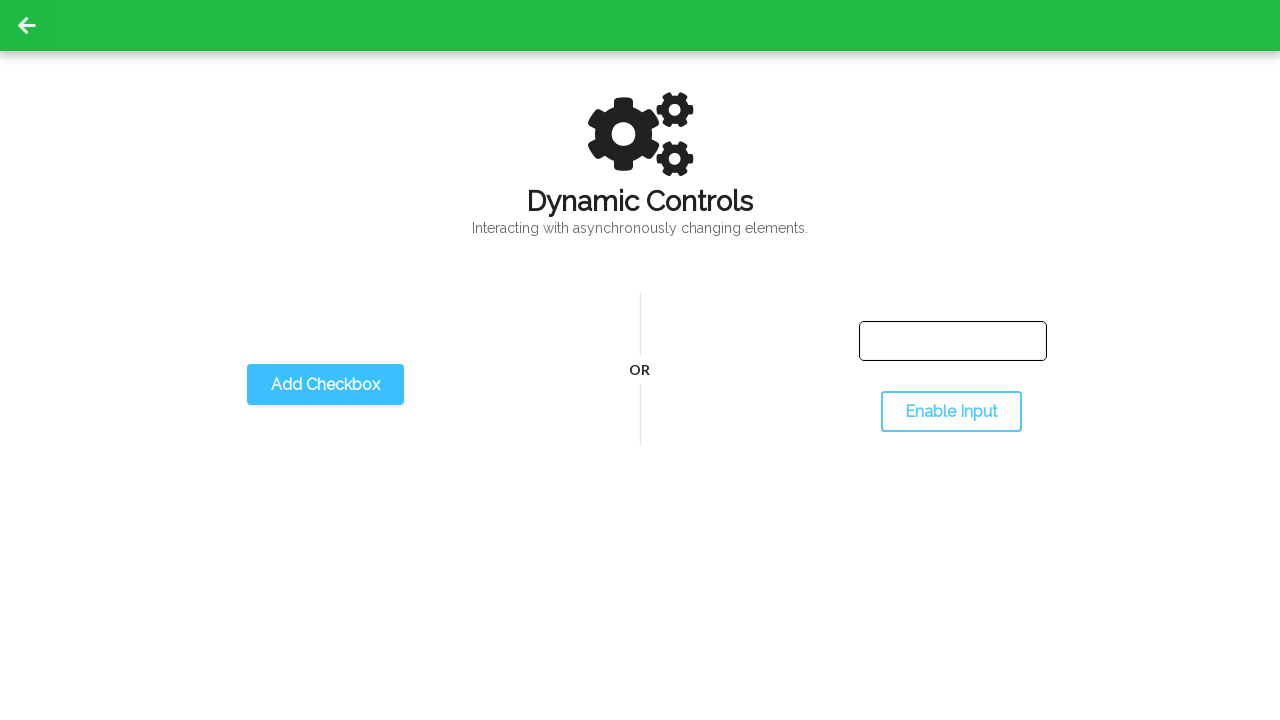

Verified checkbox is not visible after toggle
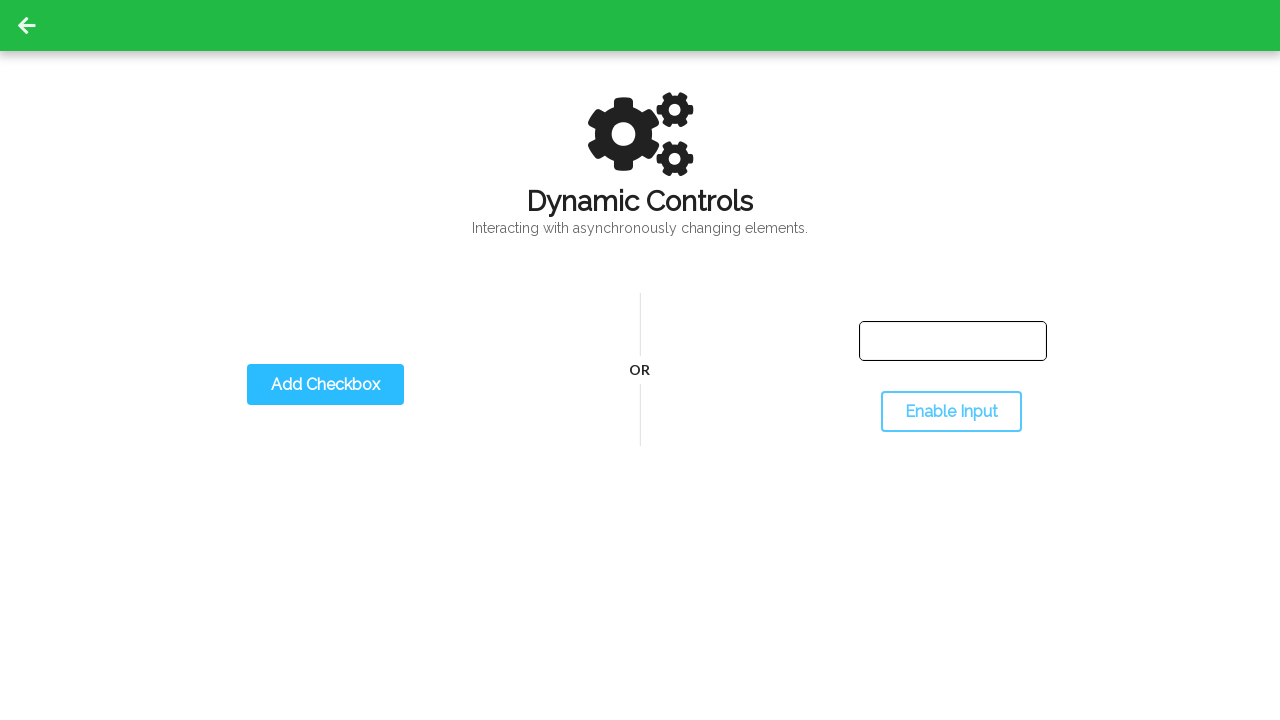

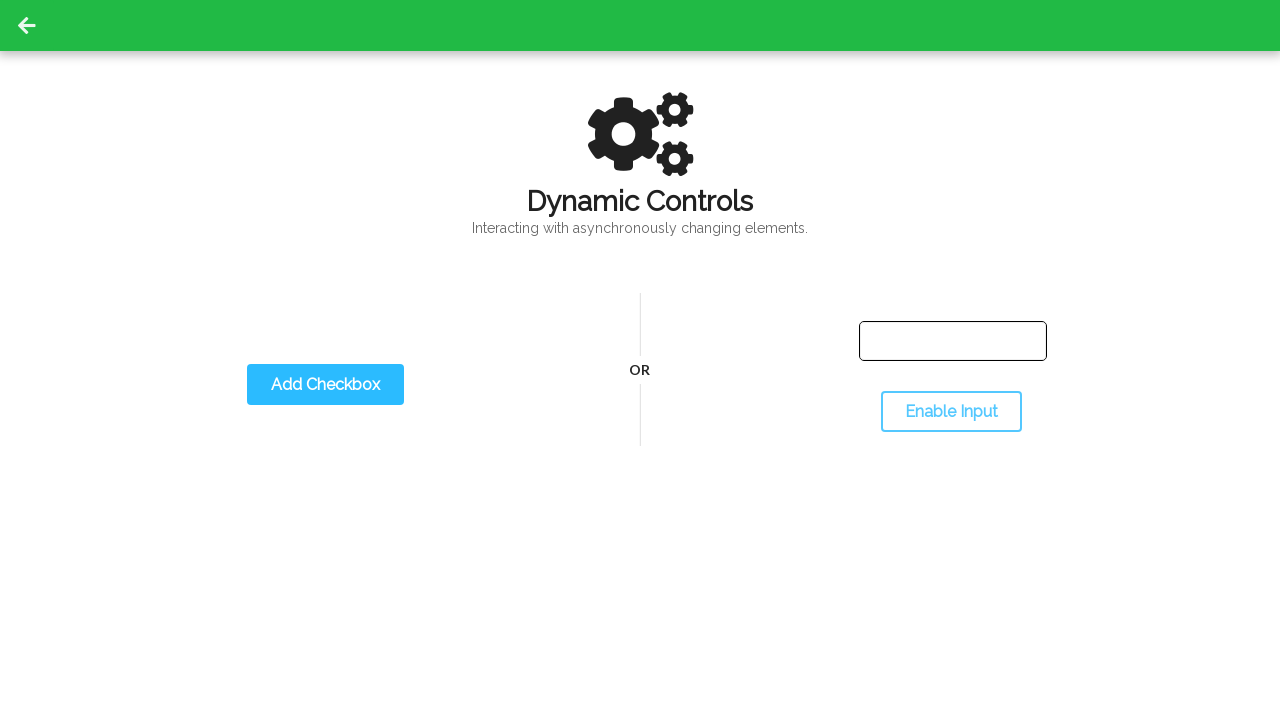